Navigates to Hotwire flights page and highlights specific UI elements (Going to button and Find a flight button) using JavaScript for visual emphasis

Starting URL: https://www.hotwire.com/flights/

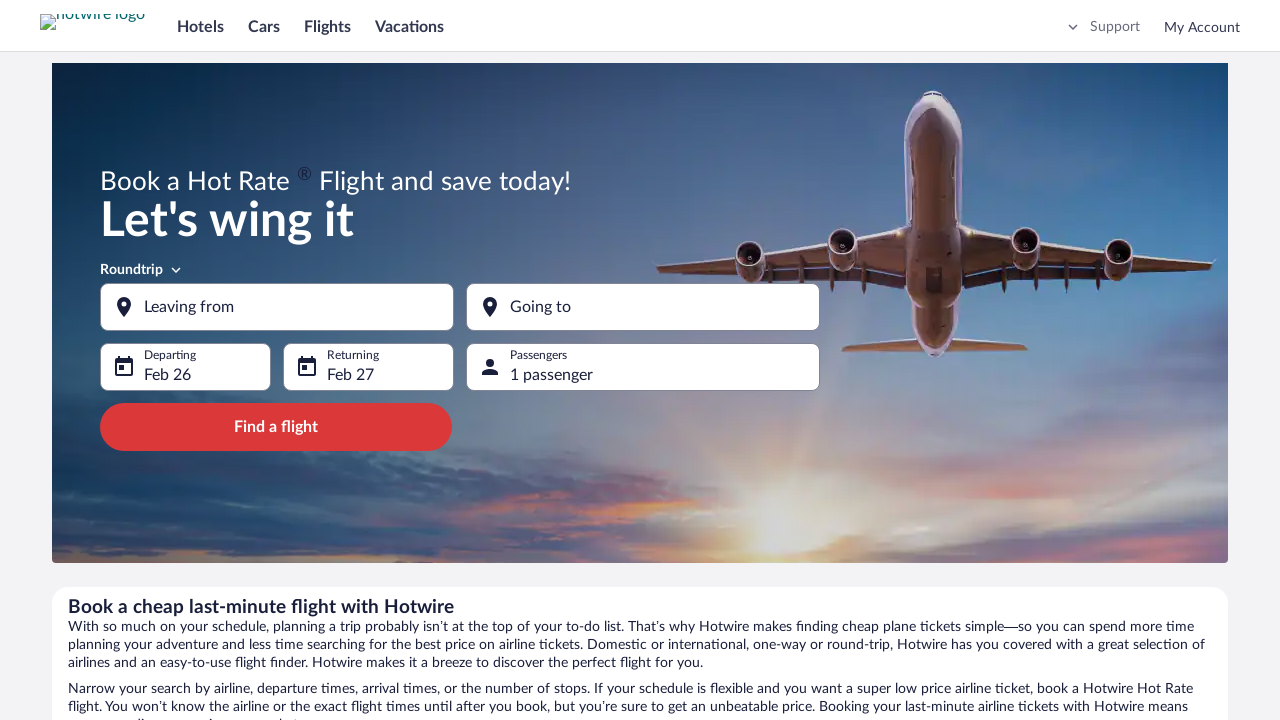

Waited for 'Going to' button to load
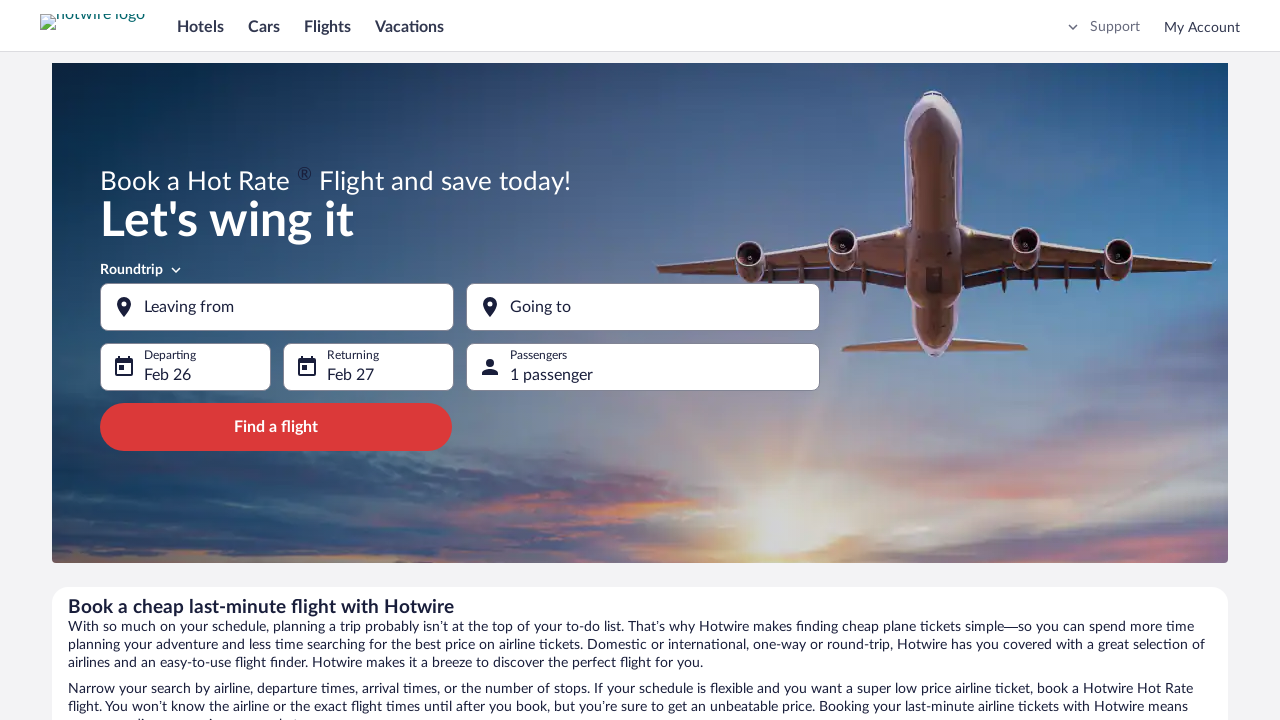

Located 'Going to' button element
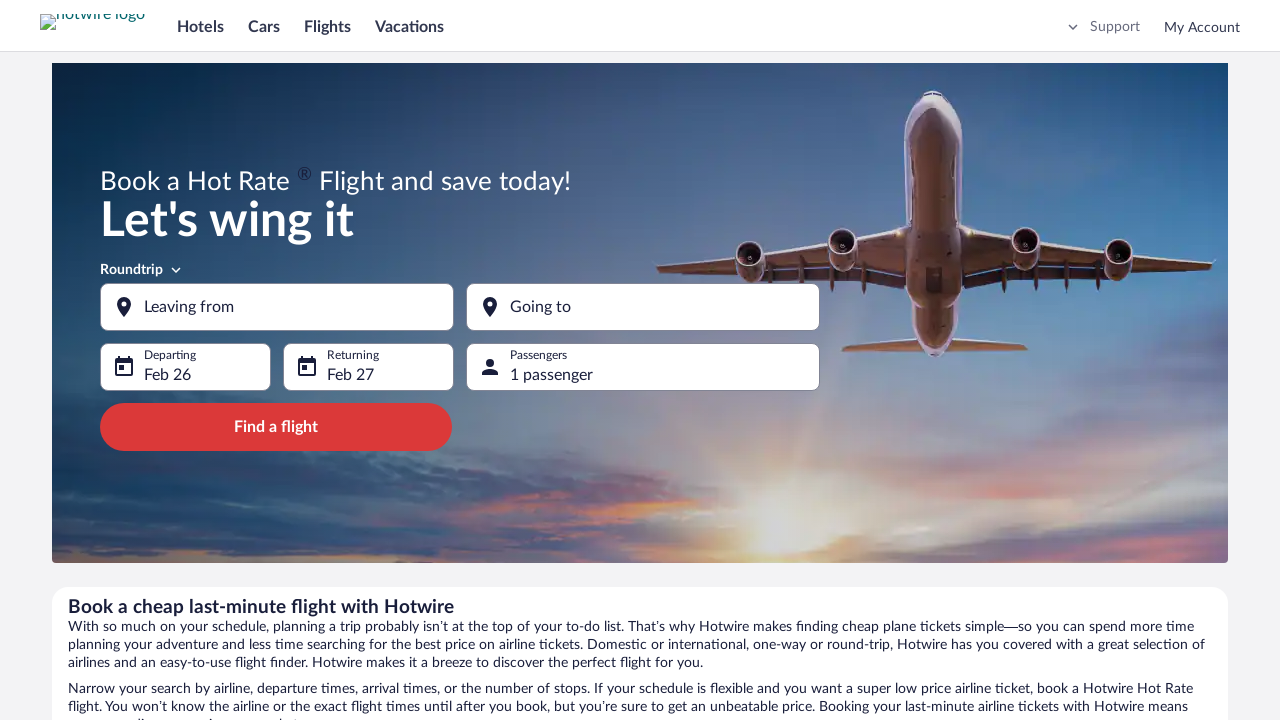

Applied orange background and blue border styling to 'Going to' button
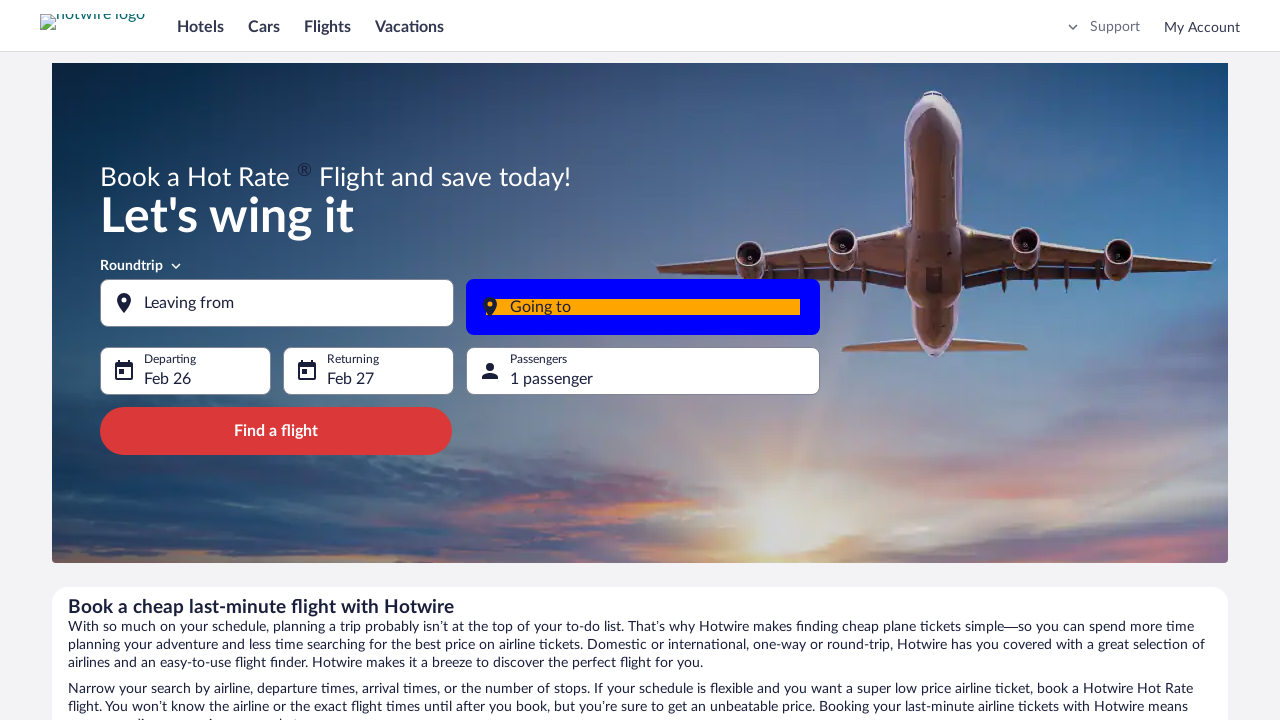

Located 'Find a flight' button element
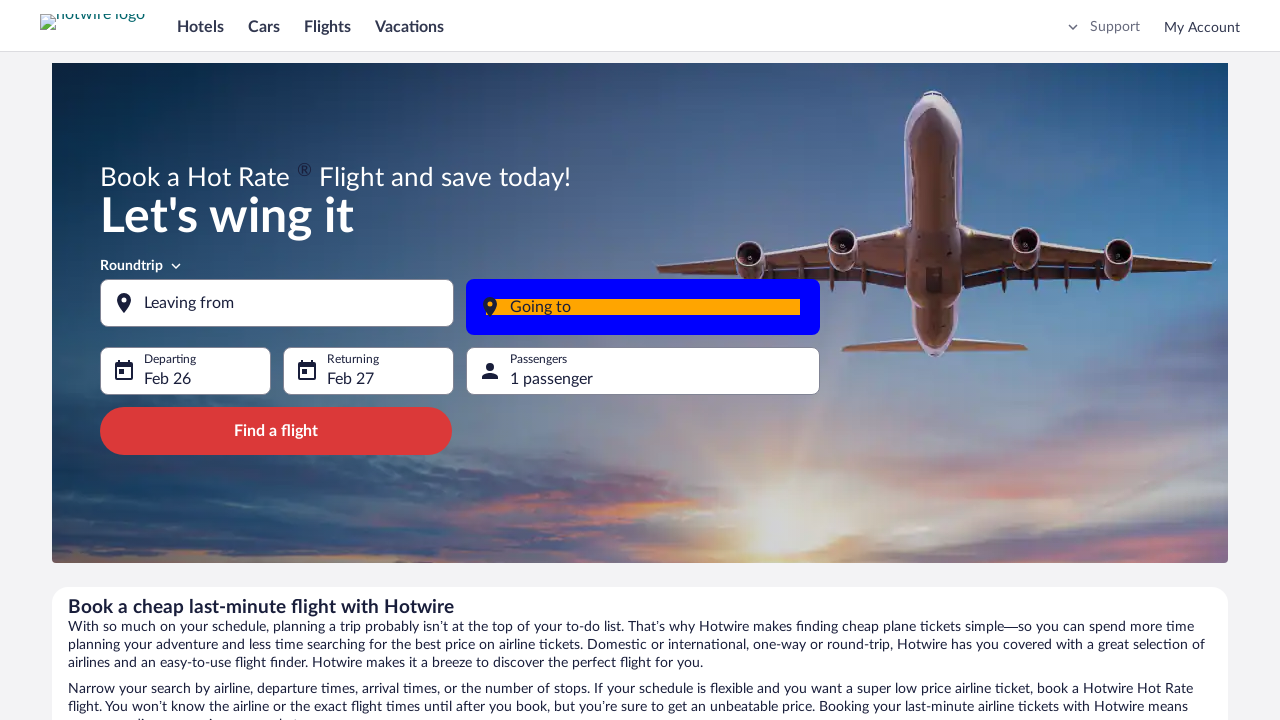

Applied orange background, enlarged font size, and left text alignment to 'Find a flight' button
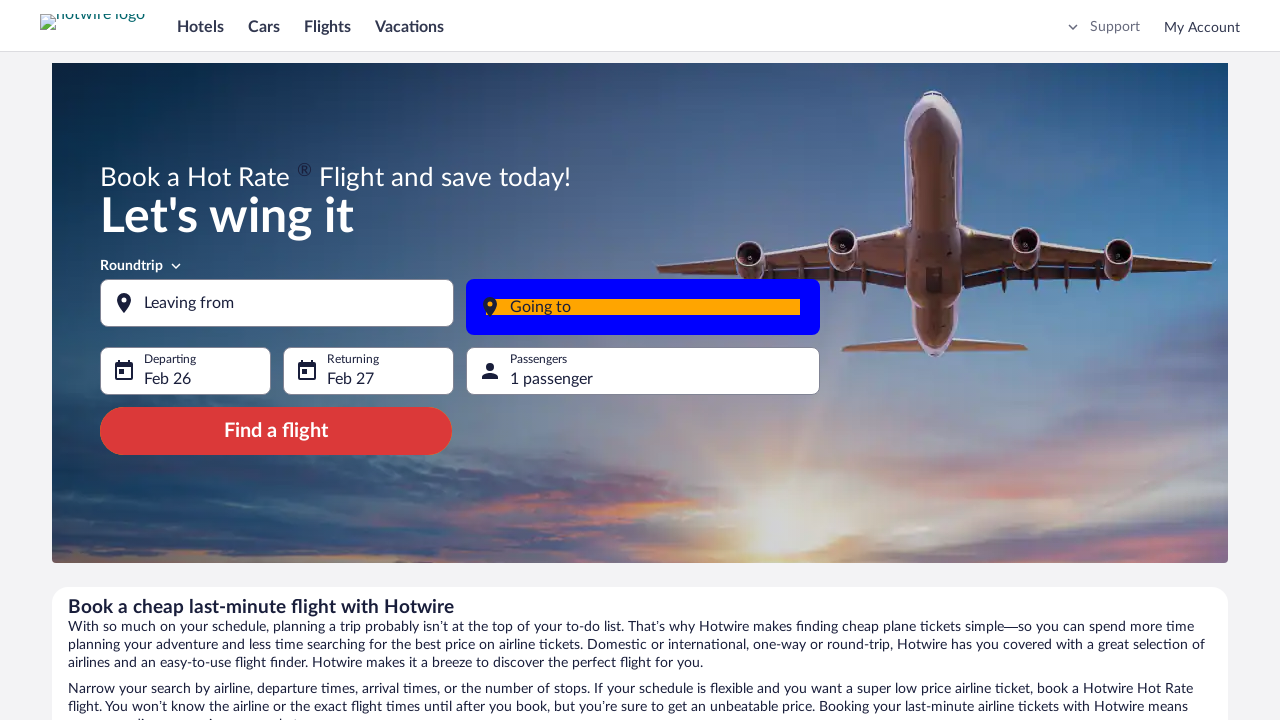

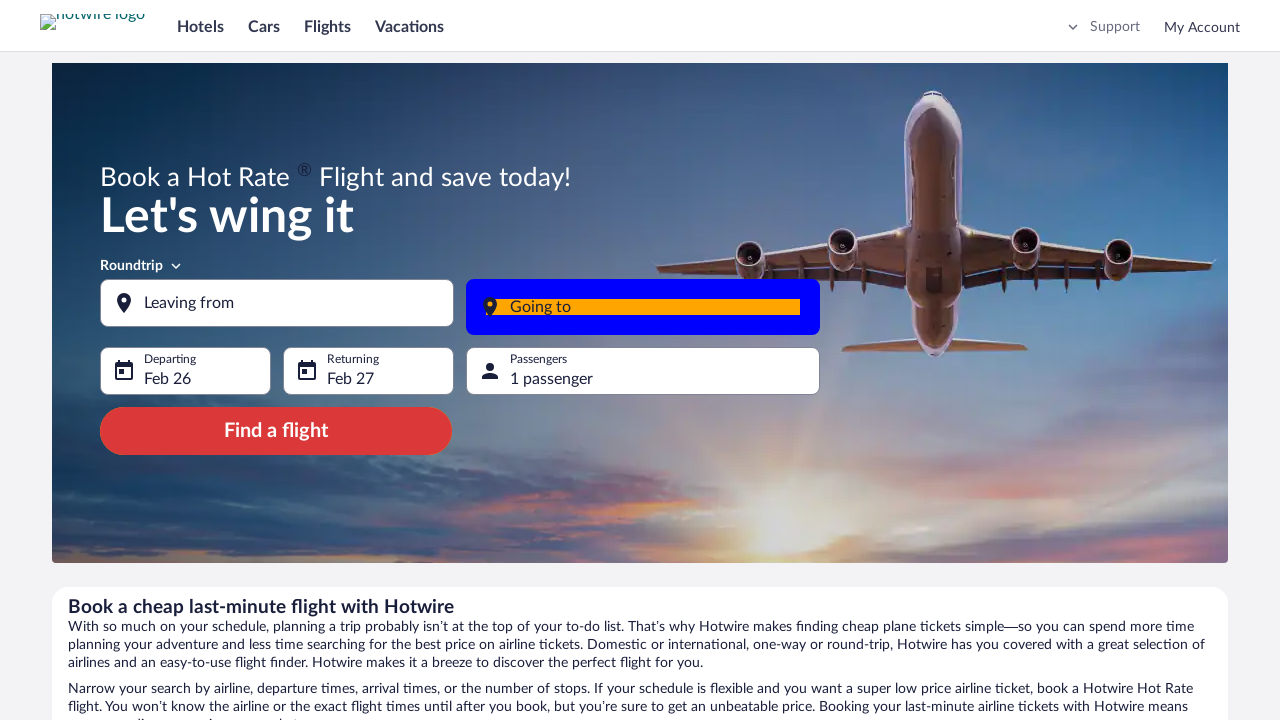